Tests JavaScript prompt alert by entering text into the prompt dialog, accepting it, and verifying the entered text is displayed in the result message.

Starting URL: http://the-internet.herokuapp.com/javascript_alerts

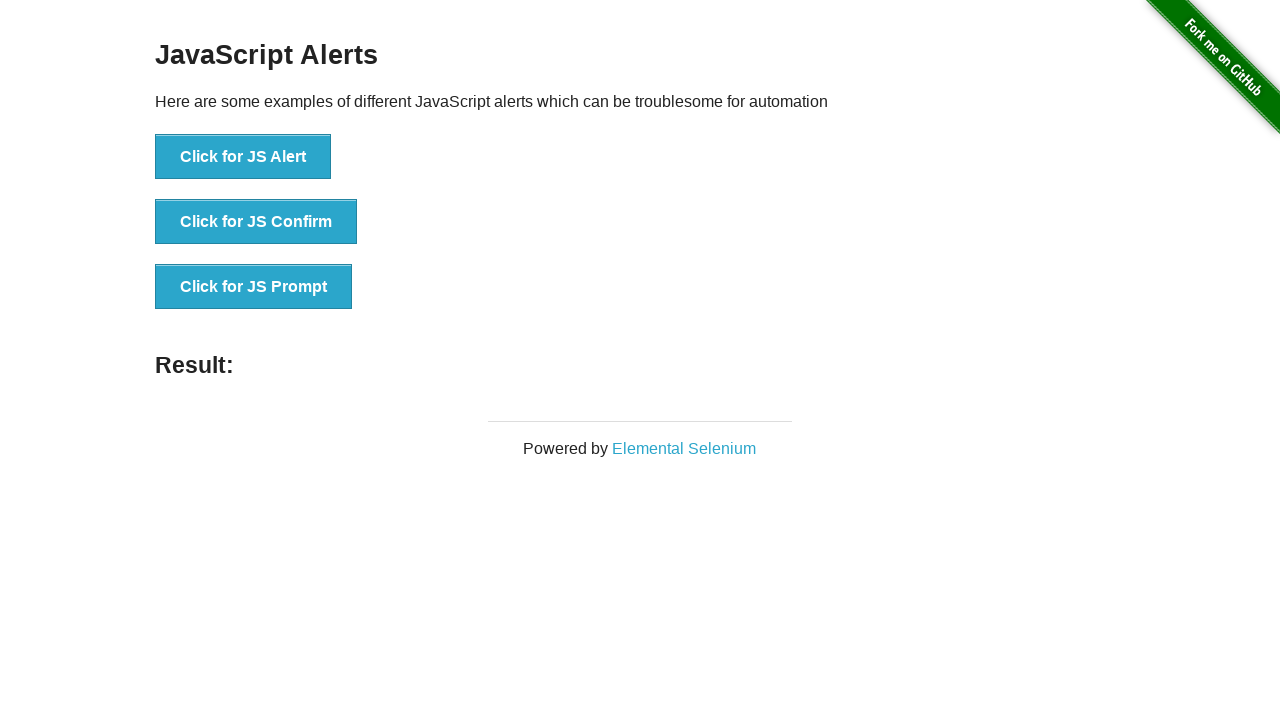

Set up dialog handler to accept prompt with text 'Loop Academy'
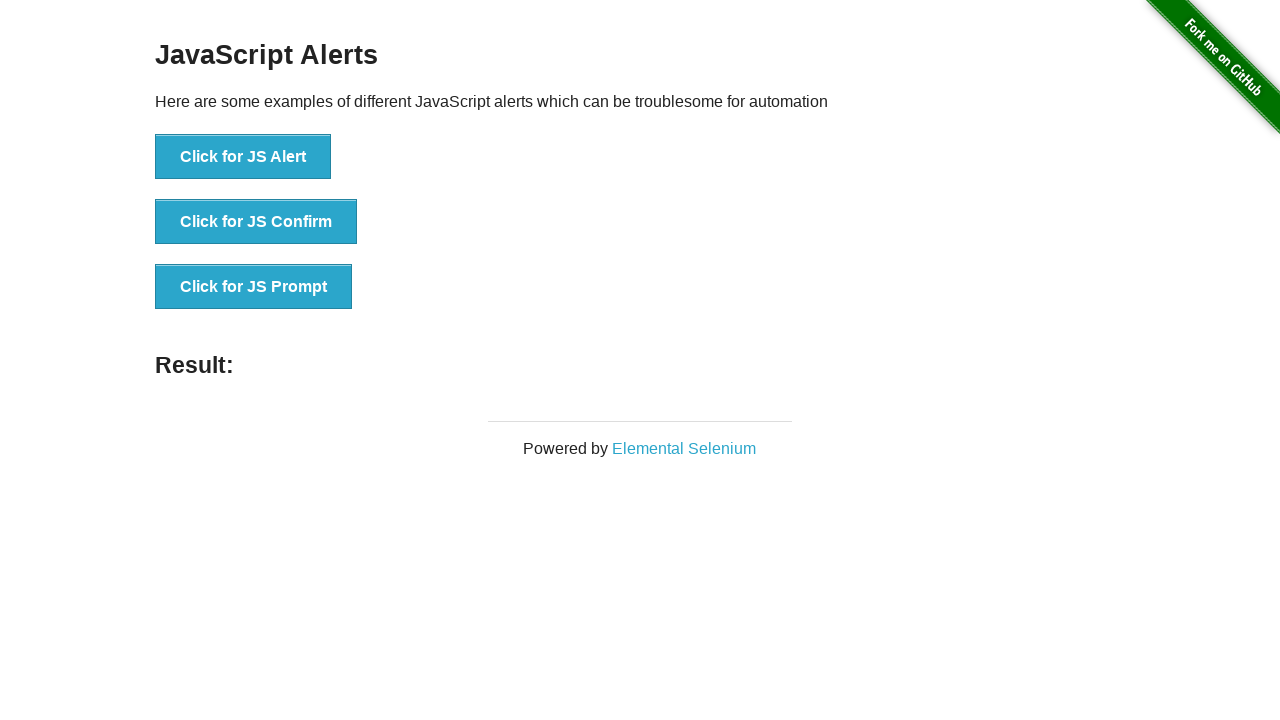

Clicked 'Click for JS Prompt' button to trigger prompt dialog at (254, 287) on xpath=//button[contains(text(),'Click for JS Prompt')]
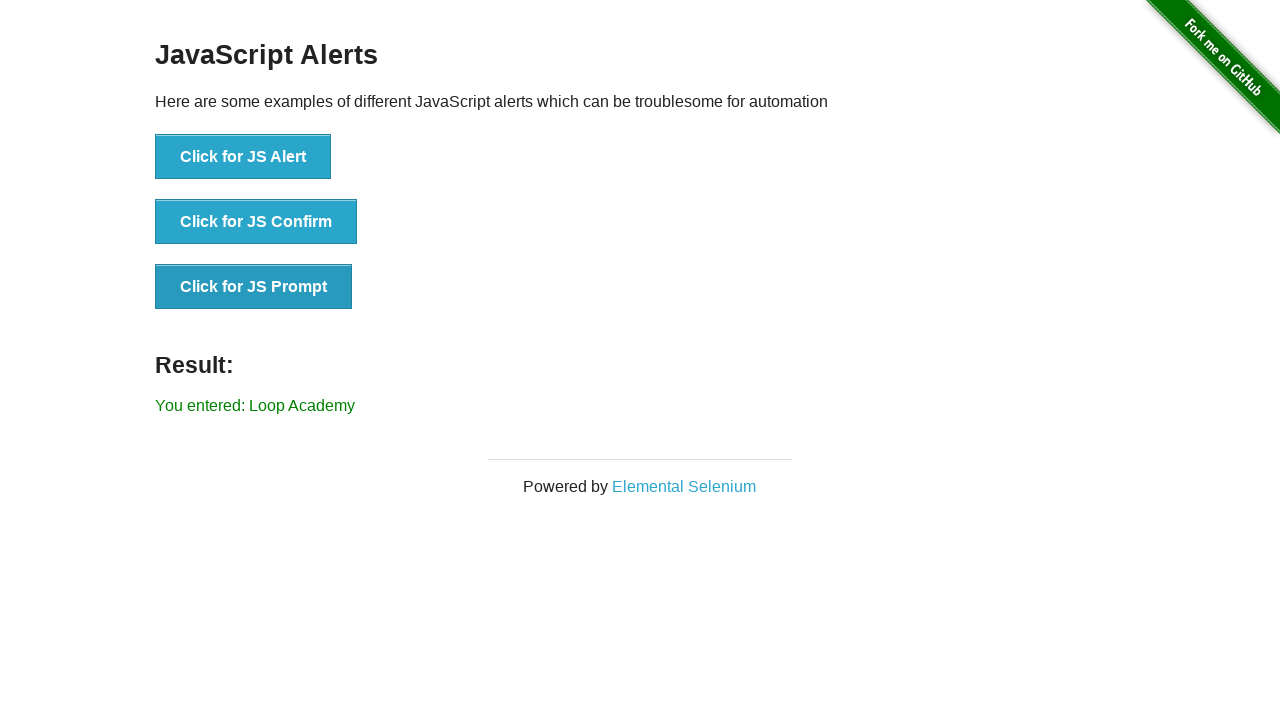

Result message element loaded
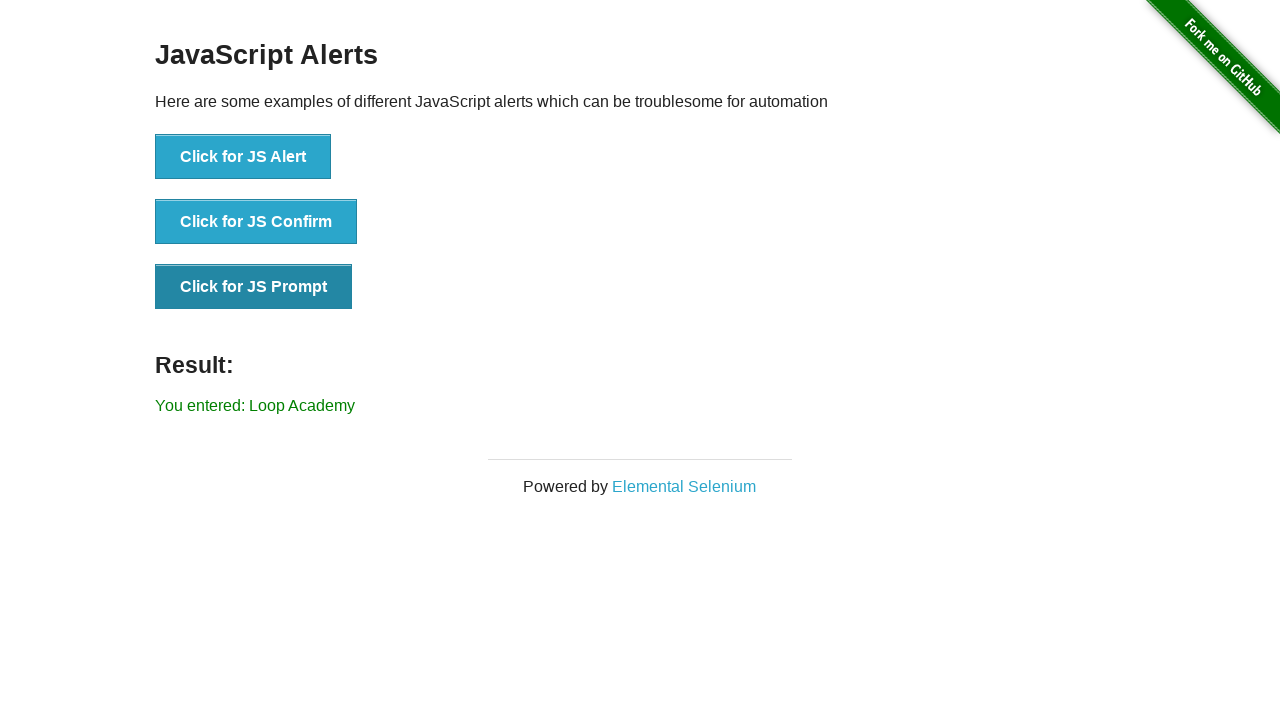

Retrieved result text: 'You entered: Loop Academy'
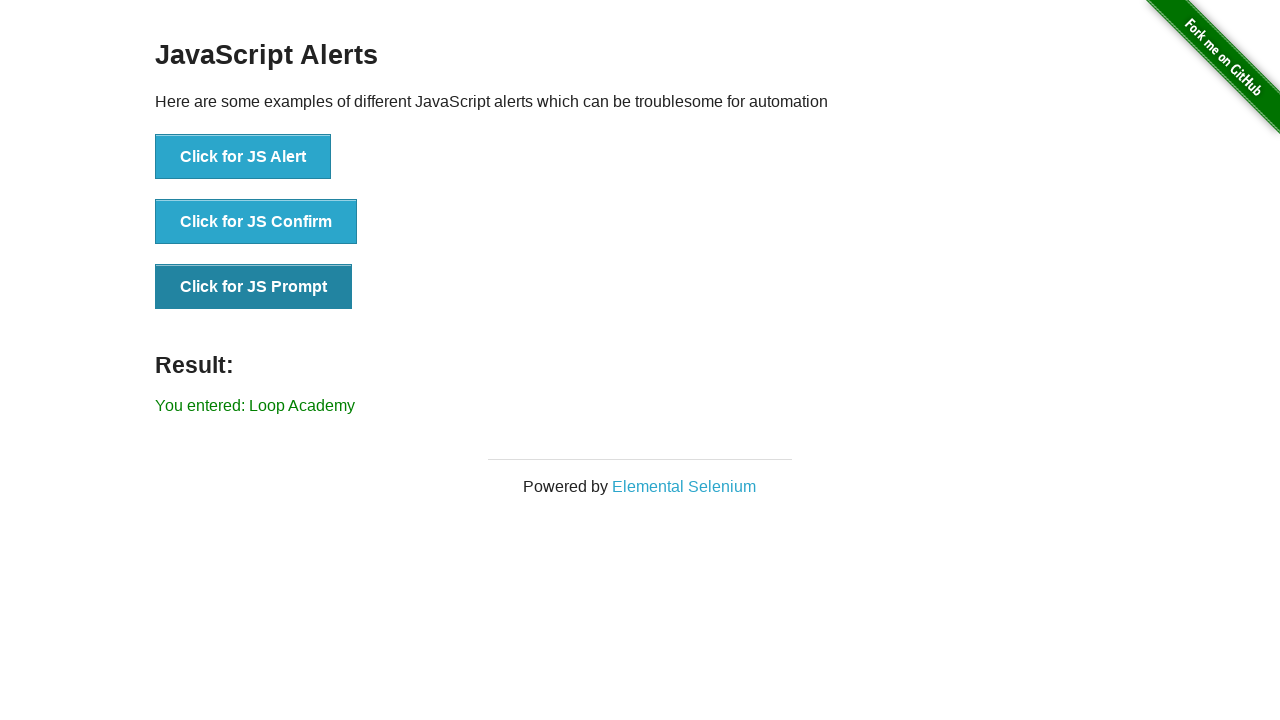

Verified that result message displays entered text 'You entered: Loop Academy'
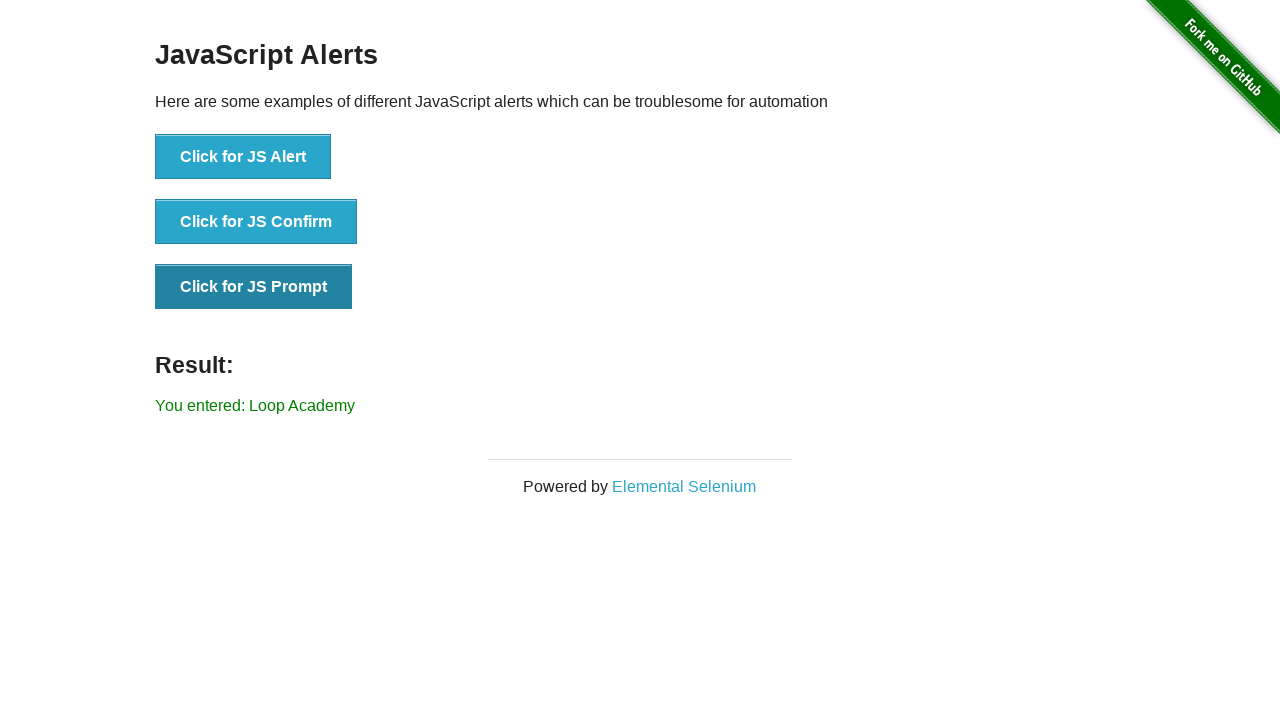

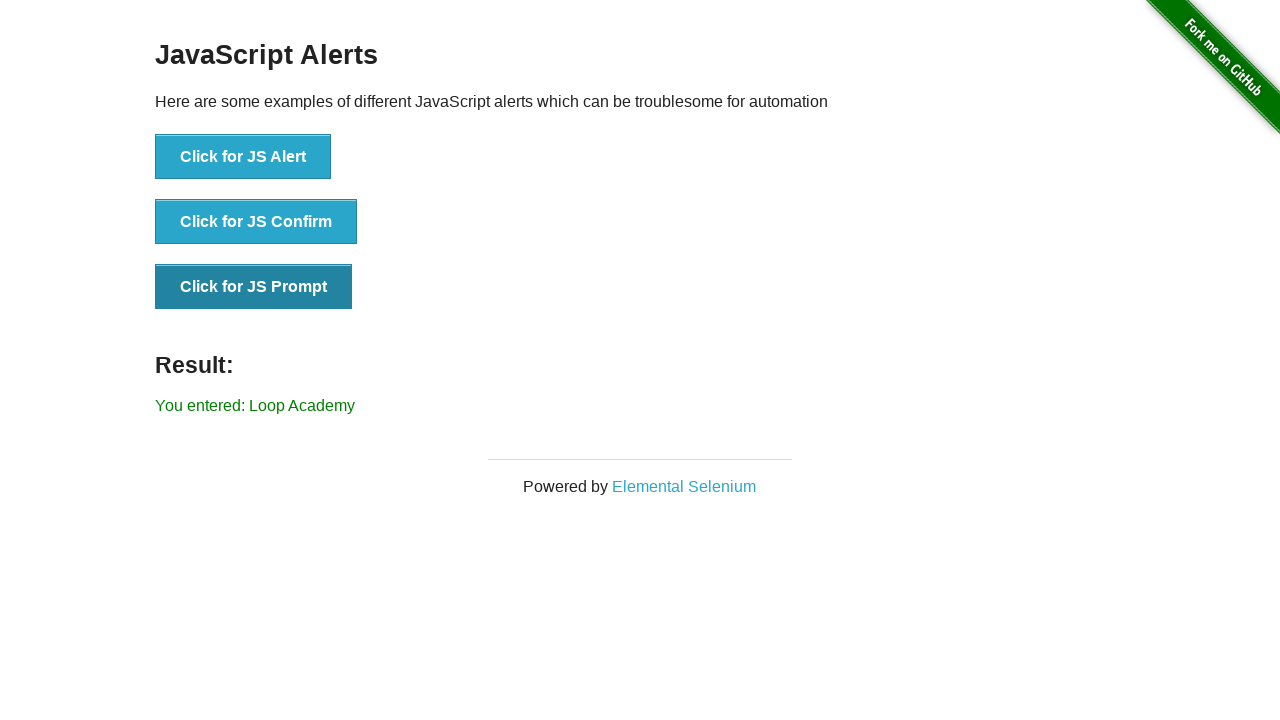